Tests clicking on a card element and scrolling the page

Starting URL: https://centz.herokuapp.com/

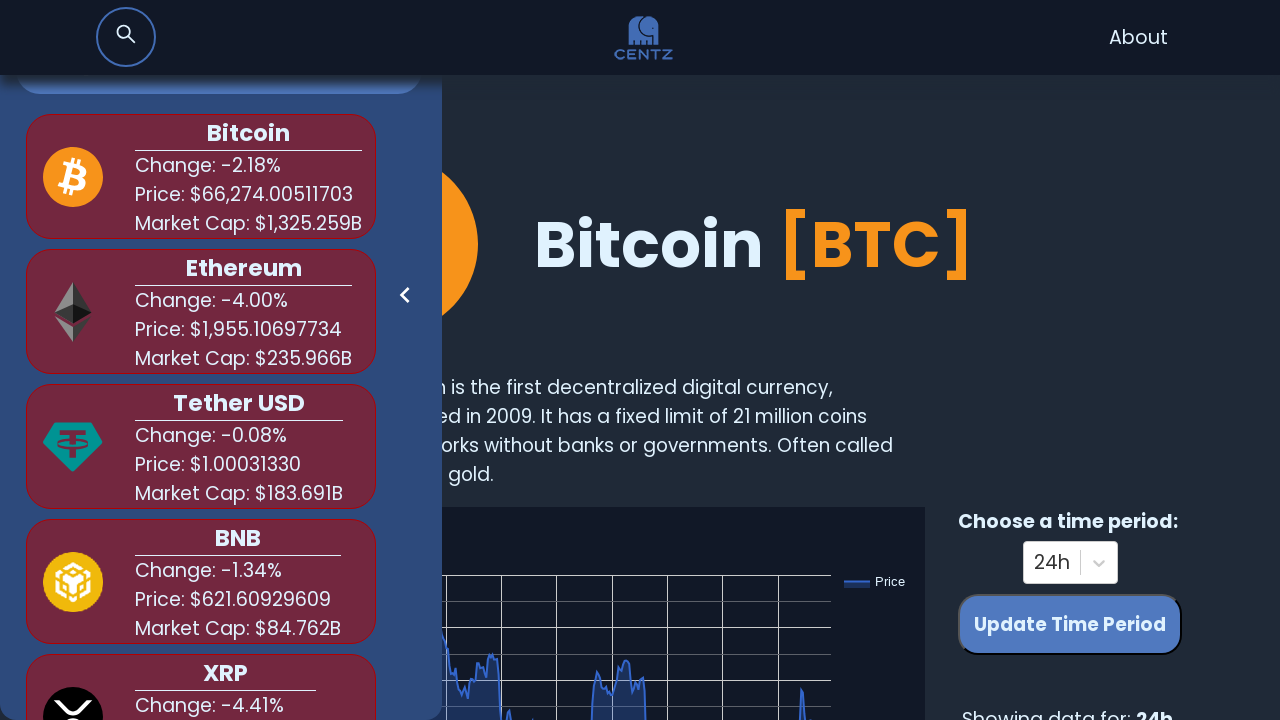

Clicked logo to navigate home at (644, 38) on xpath=//*[@id='root']/nav/a/img
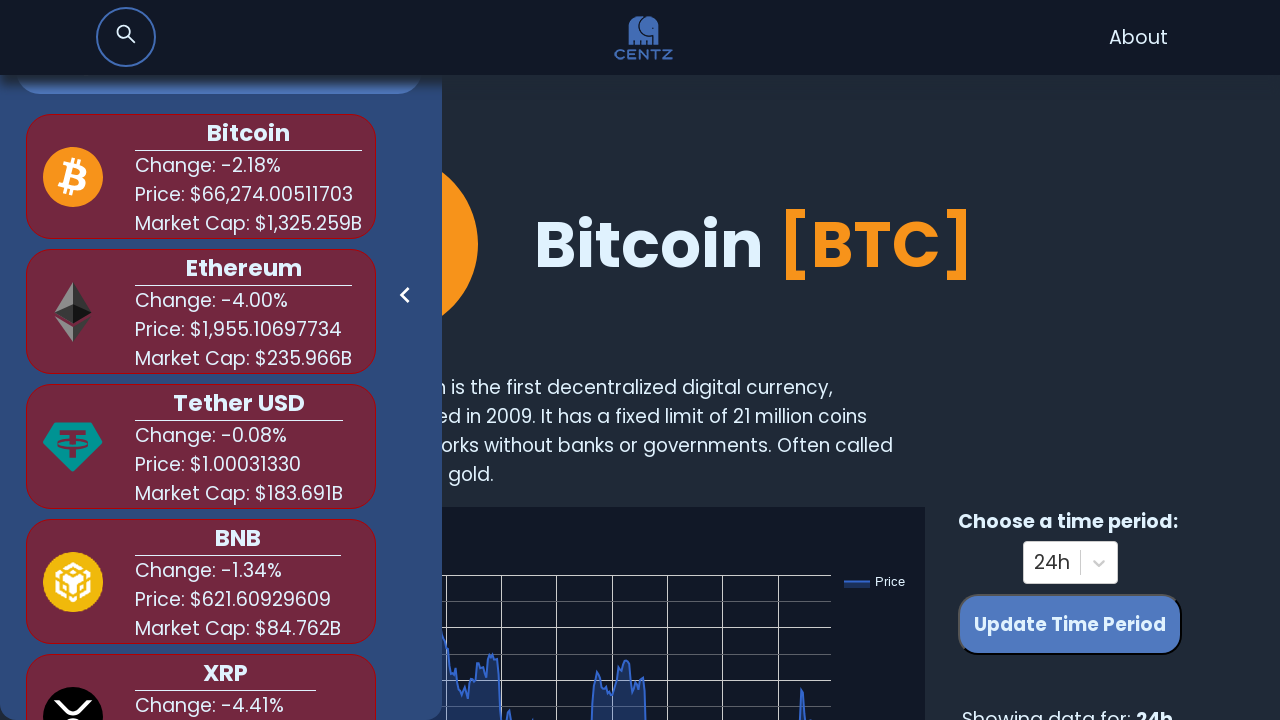

Waited 3 seconds for page to load
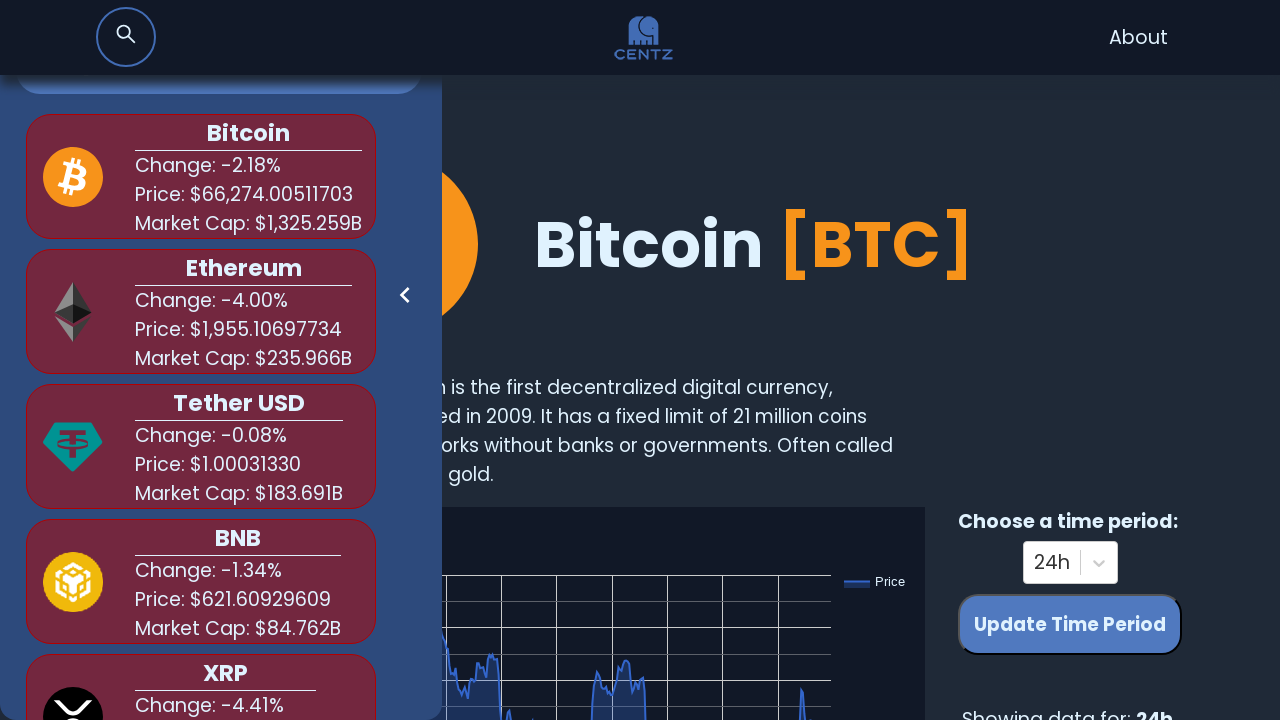

Clicked on card element at (201, 312) on xpath=//*[@id='root']/div/div/div/nav/ul/div[2]/div[2]/div
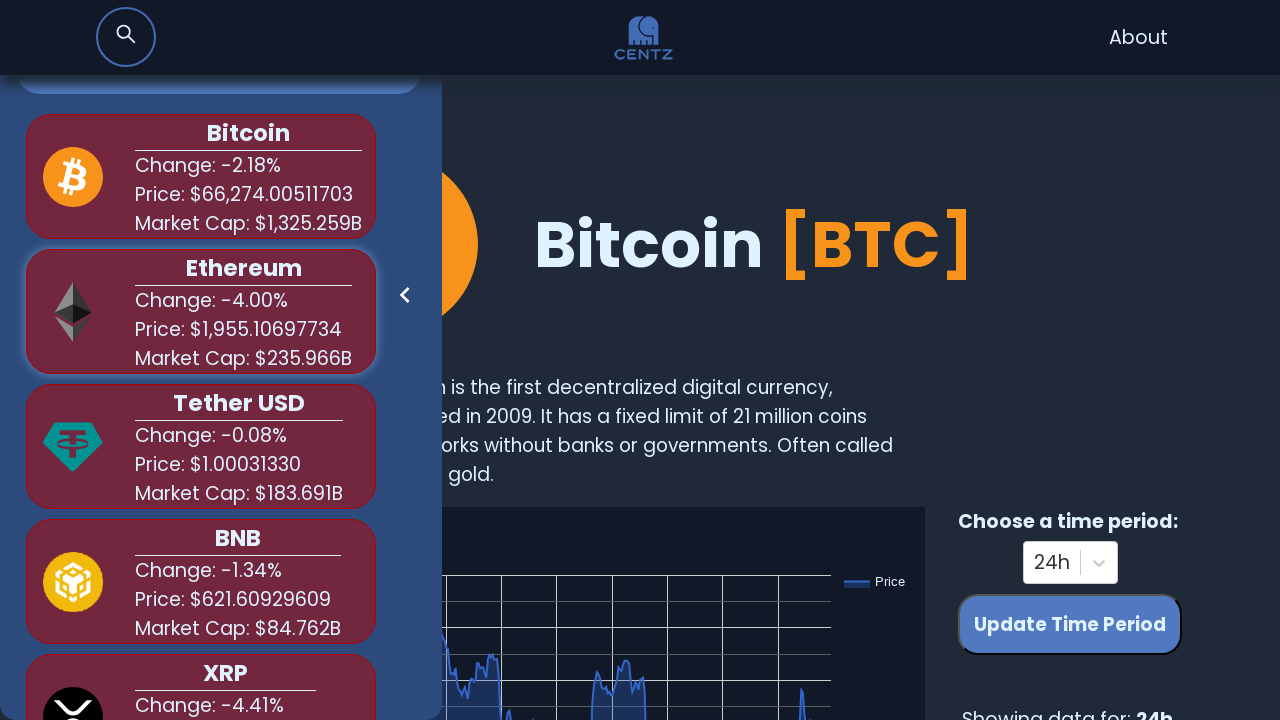

Waited 2 seconds for card interaction to complete
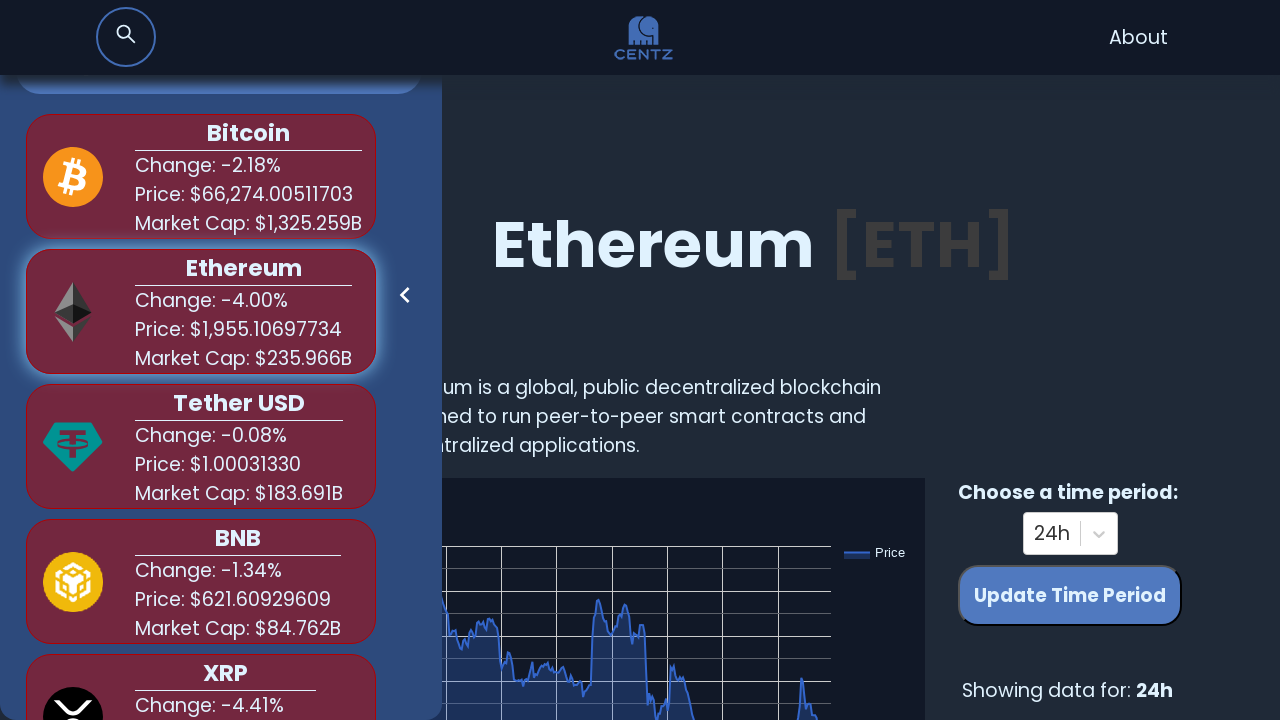

Scrolled page down by 250 pixels
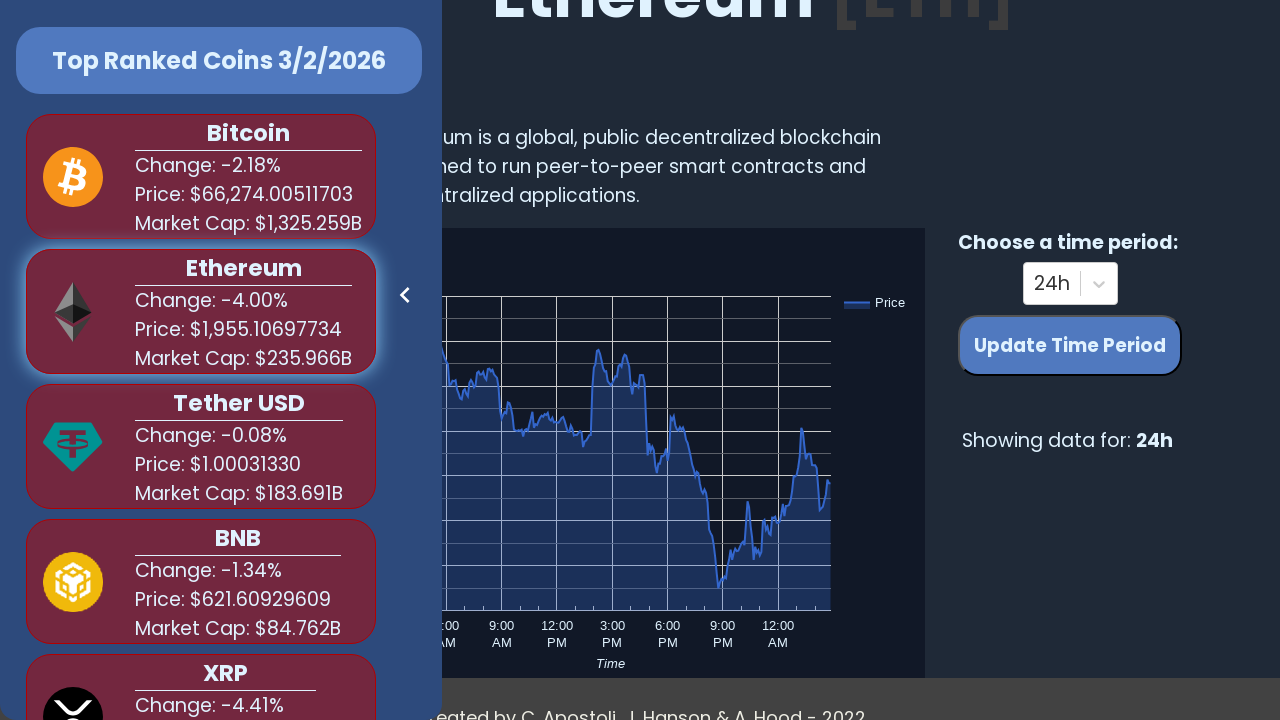

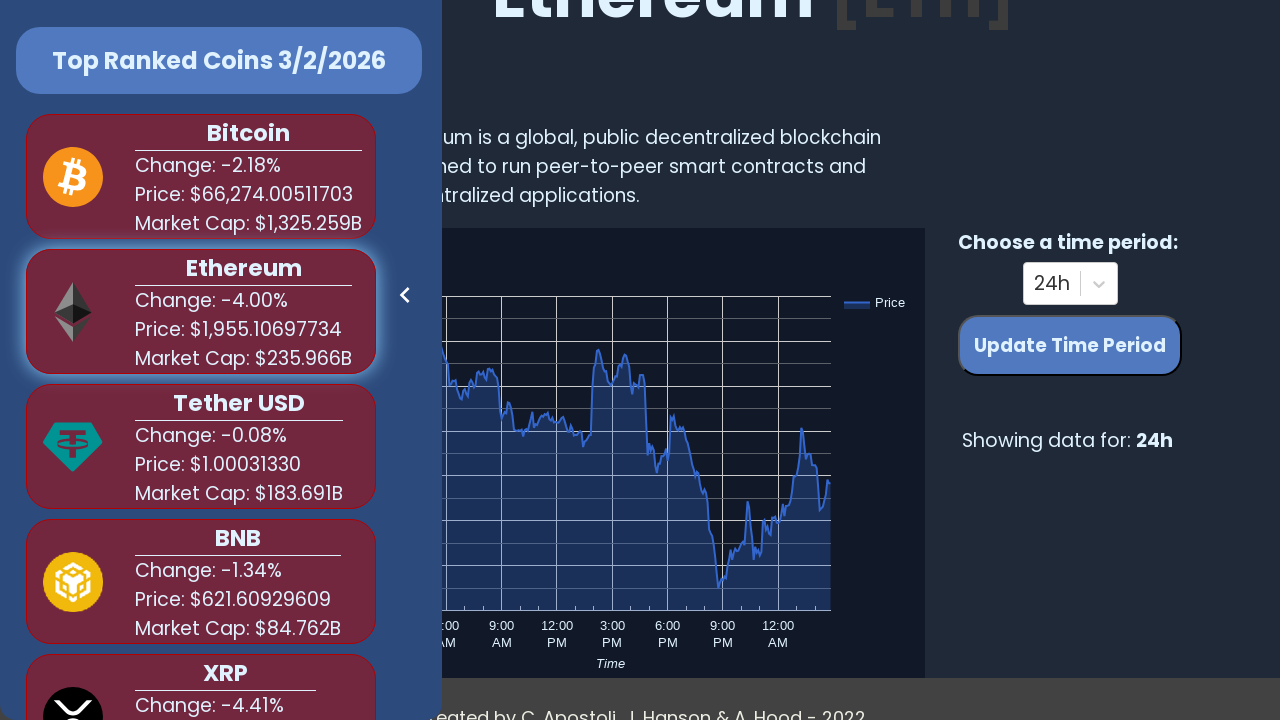